Tests navigation on a Polish zoo website by clicking on a "POCZĄTEK" (Start) link and then clicking on an image element

Starting URL: https://zoozamosc.wkraj.pl/html5/index.php?id=82580

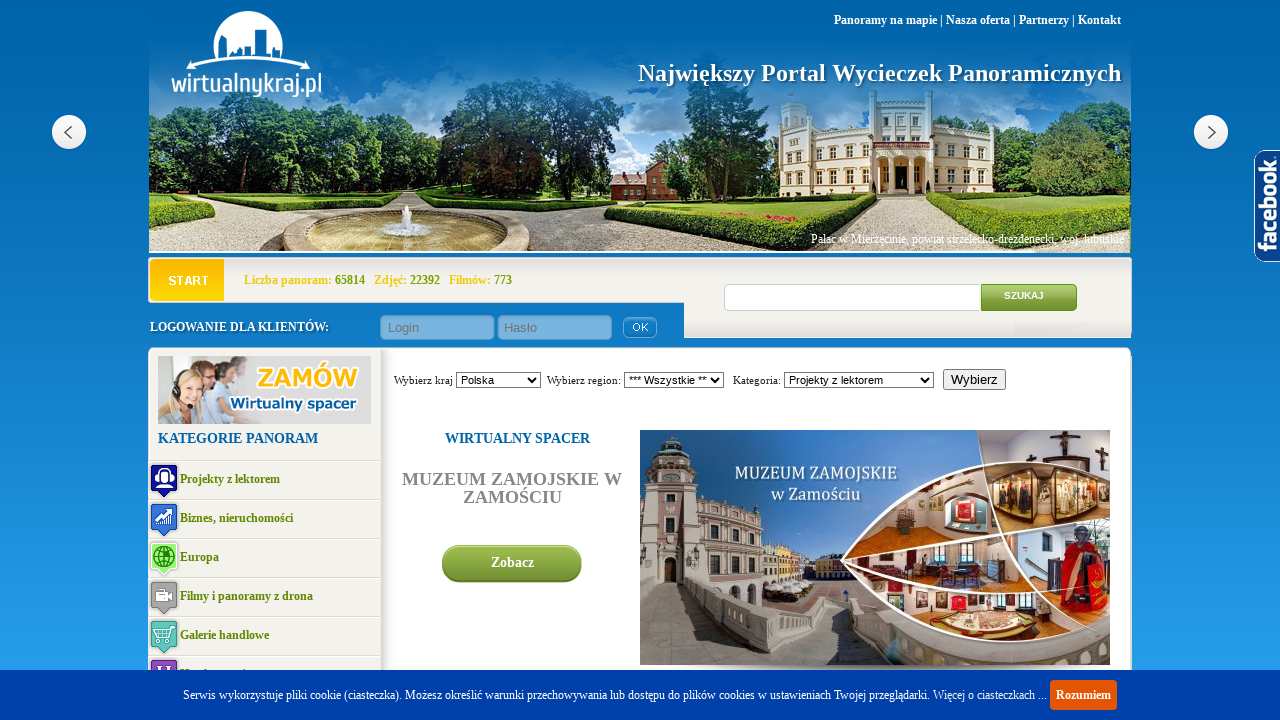

Clicked on 'POCZĄTEK' (Start) link at (998, 276) on internal:role=link[name="POCZĄTEK"i]
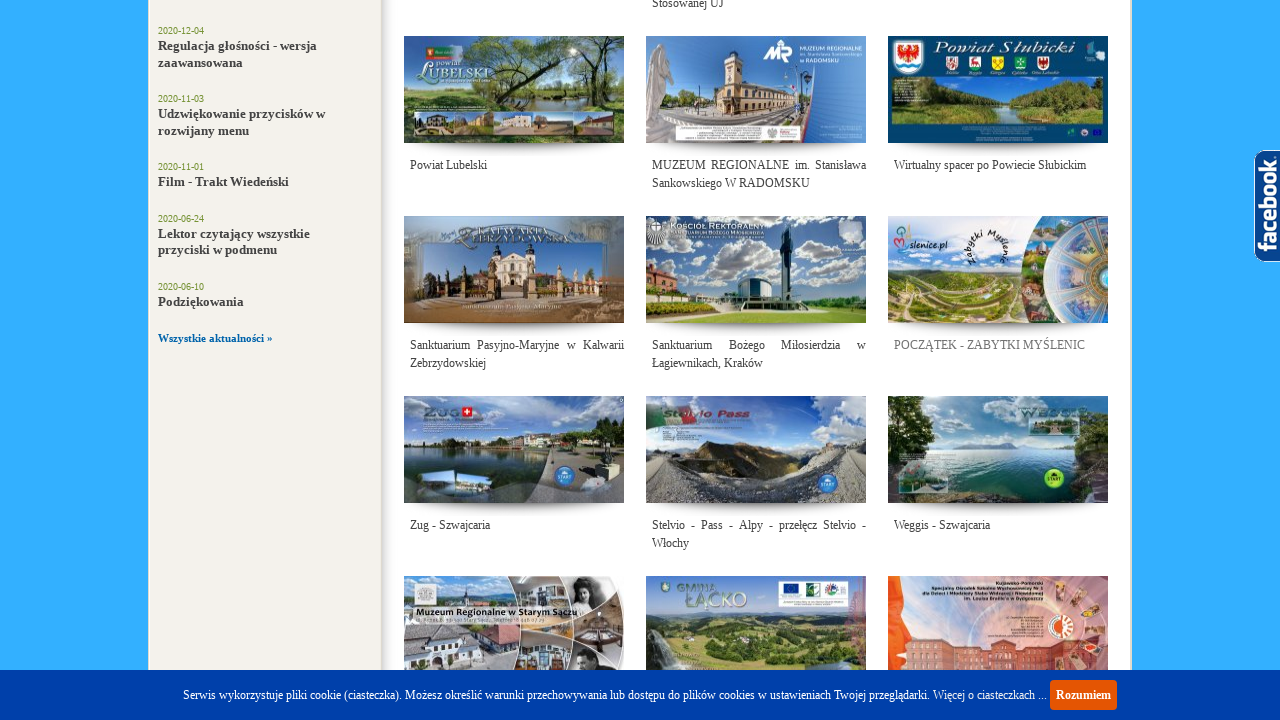

Clicked on the third image element at (187, 280) on internal:role=img >> nth=2
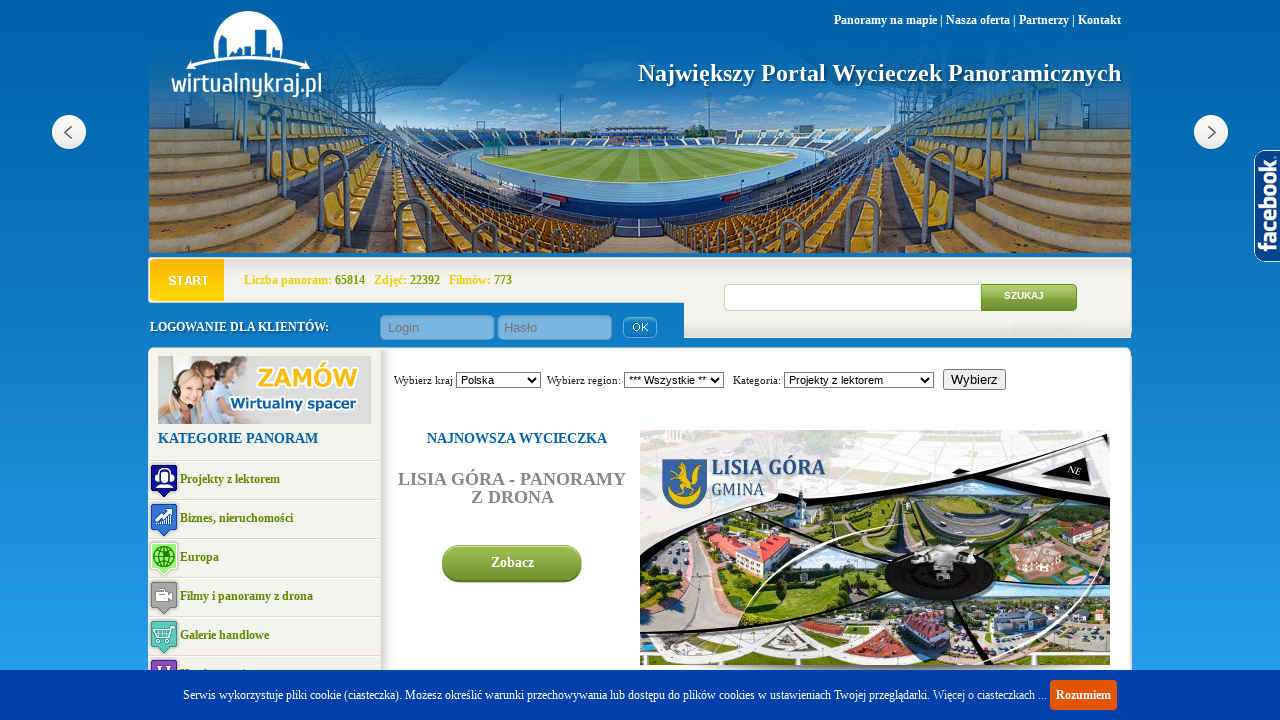

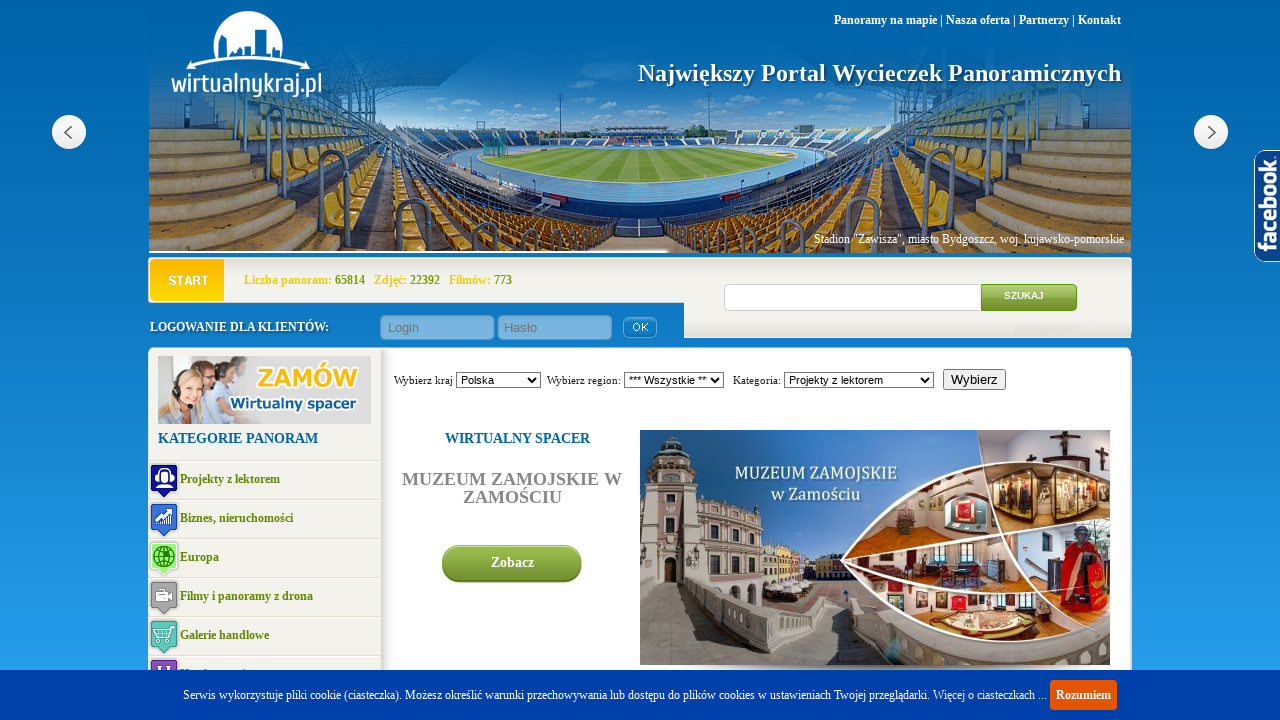